Tests various link interactions including navigation, finding URL destinations, checking for broken links, and counting total links on the page

Starting URL: https://leafground.com/link.xhtml

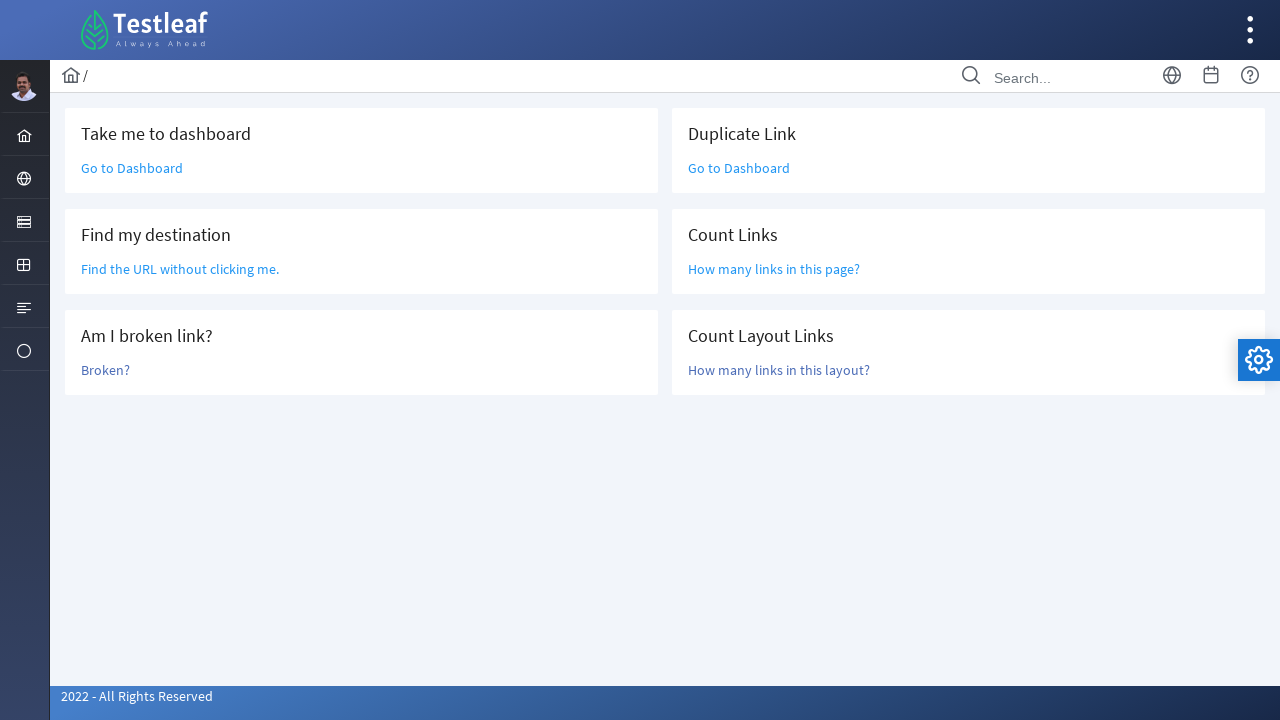

Clicked 'Go to Dashboard' link at (132, 168) on text=Go to Dashboard
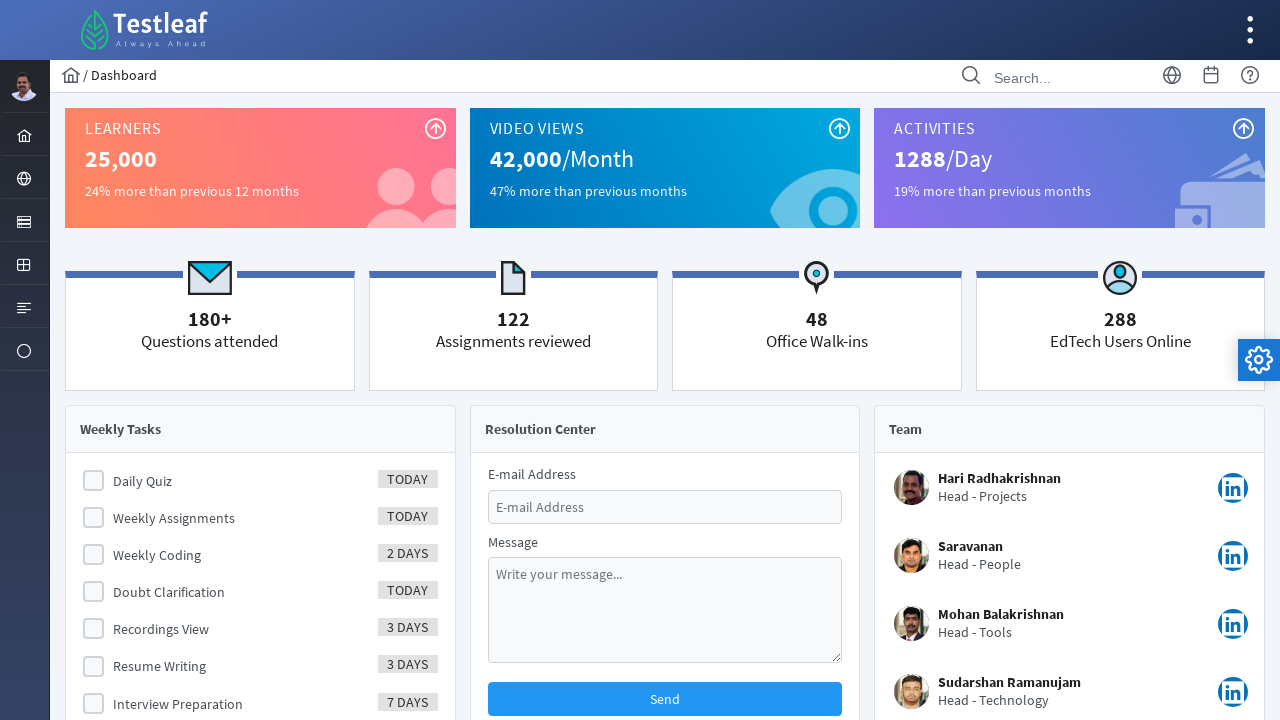

Navigated back to previous page
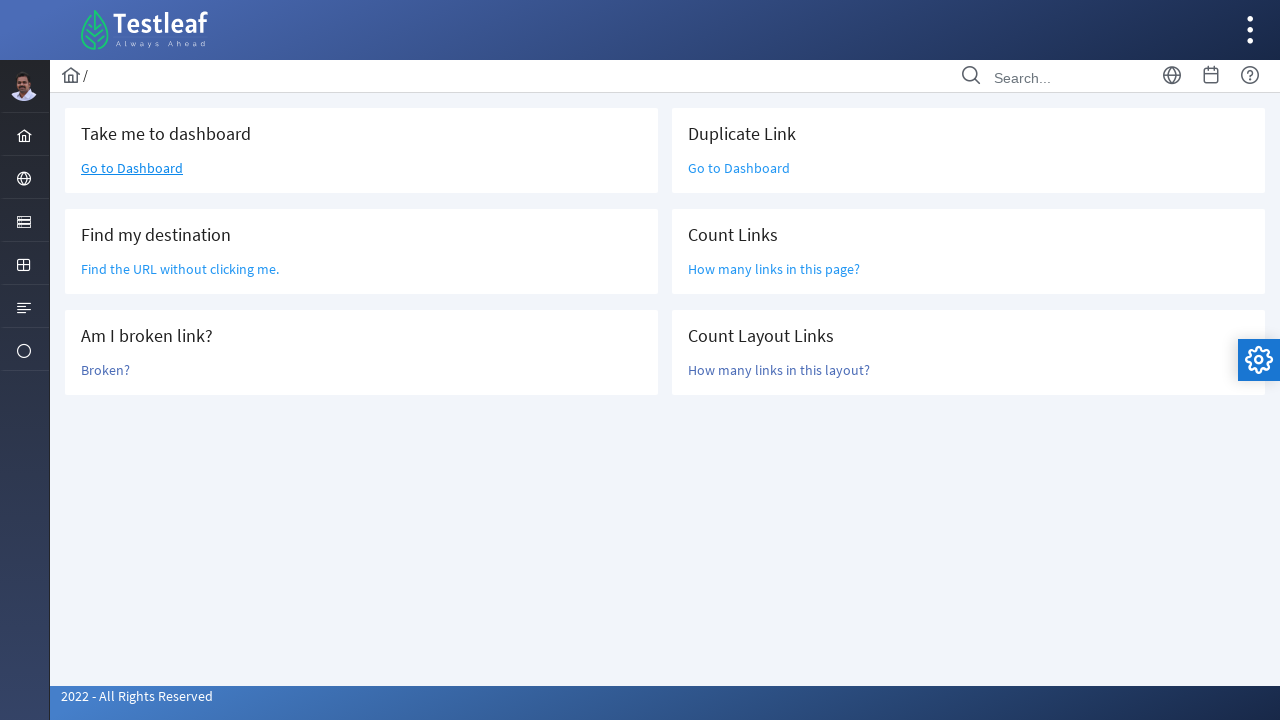

Located 'Find the URL' element
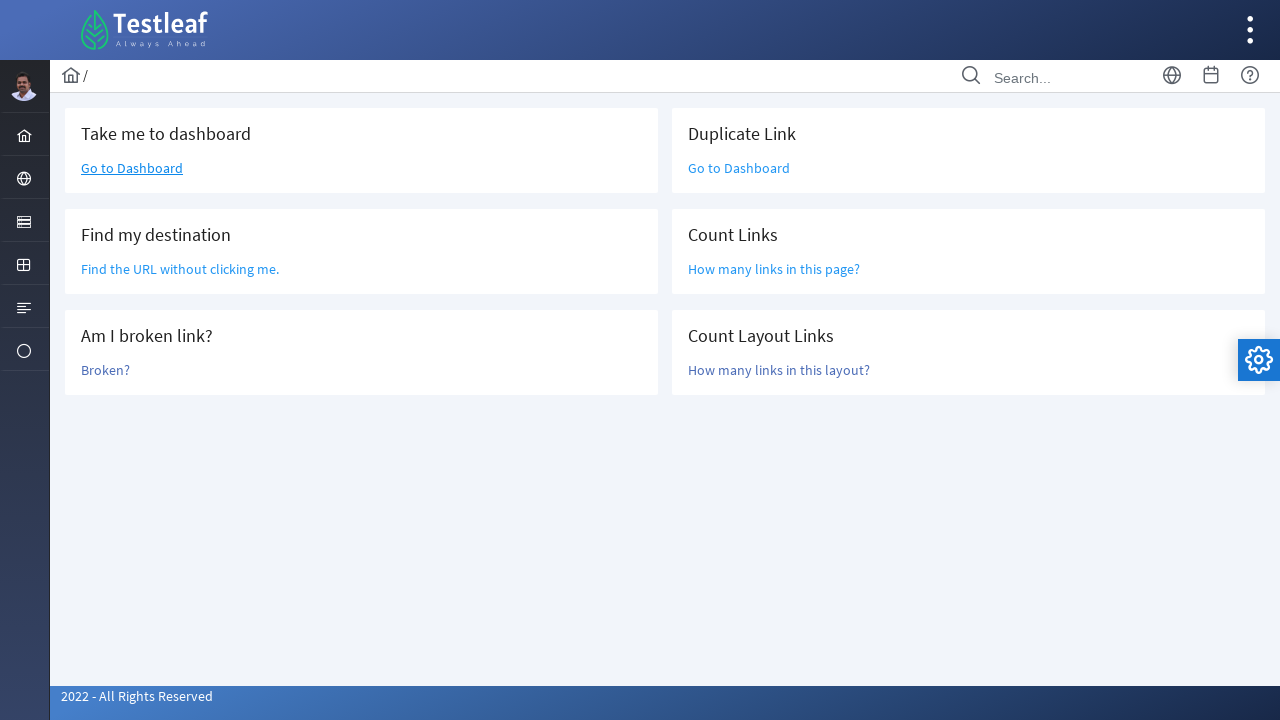

Retrieved URL destination: /grid.xhtml
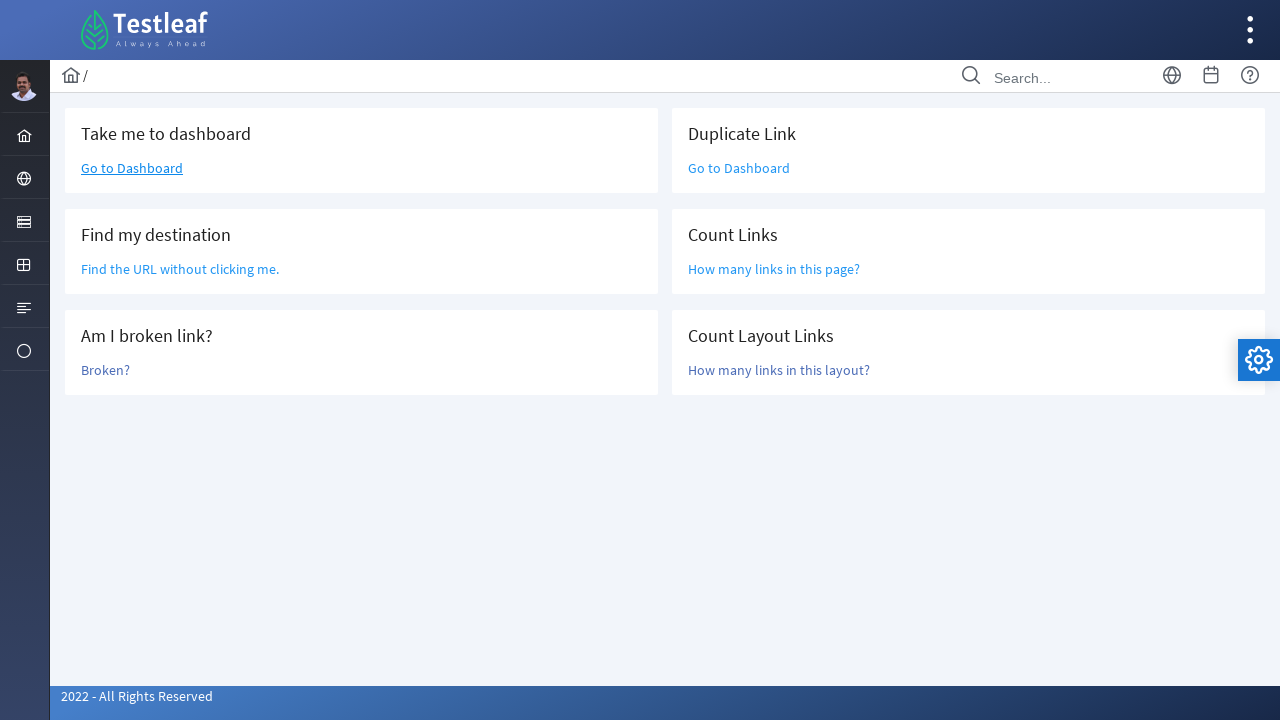

Clicked 'Broken?' link to check for broken link at (106, 370) on text=Broken?
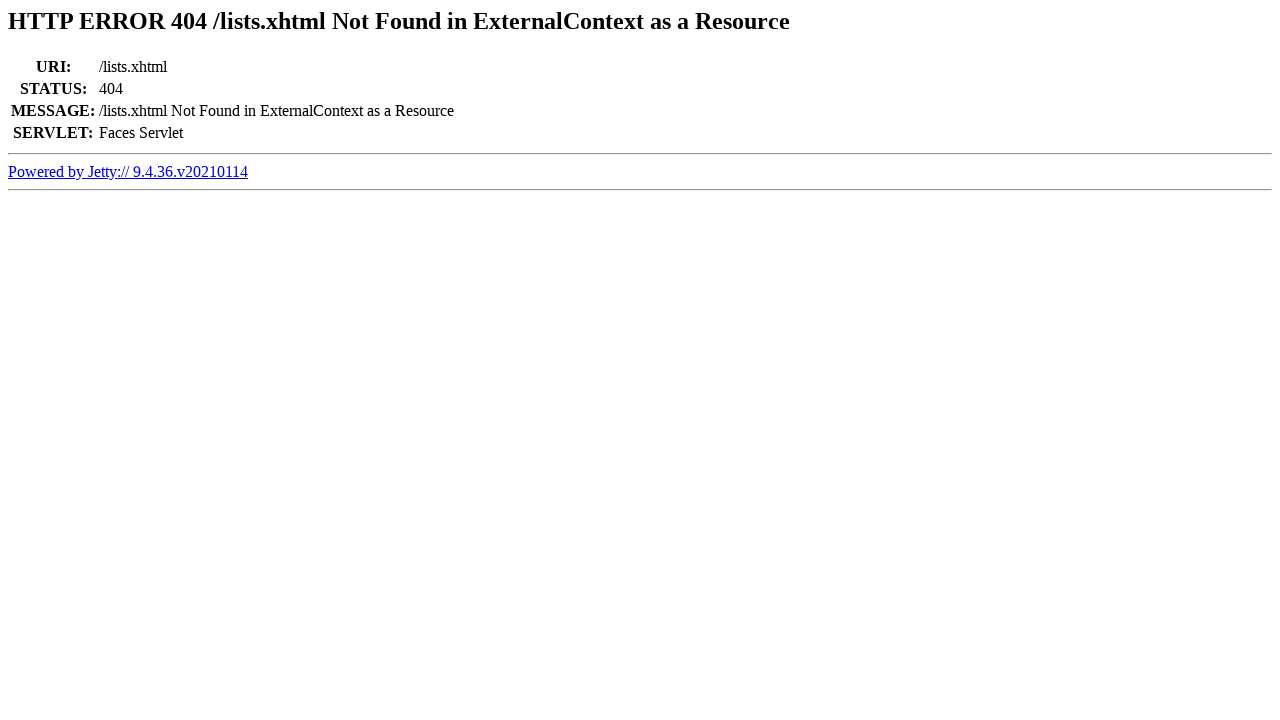

Retrieved page title: Error 404 /lists.xhtml Not Found in ExternalContext as a Resource
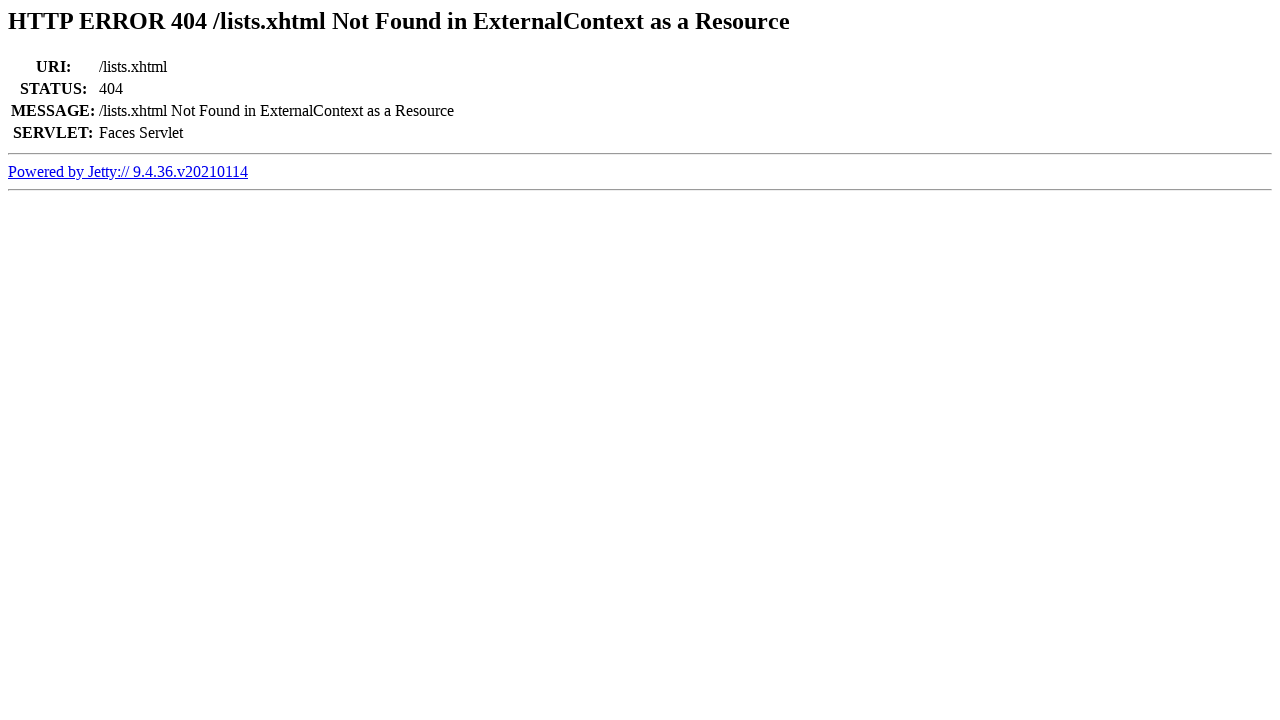

Confirmed: Link is broken (404 in title)
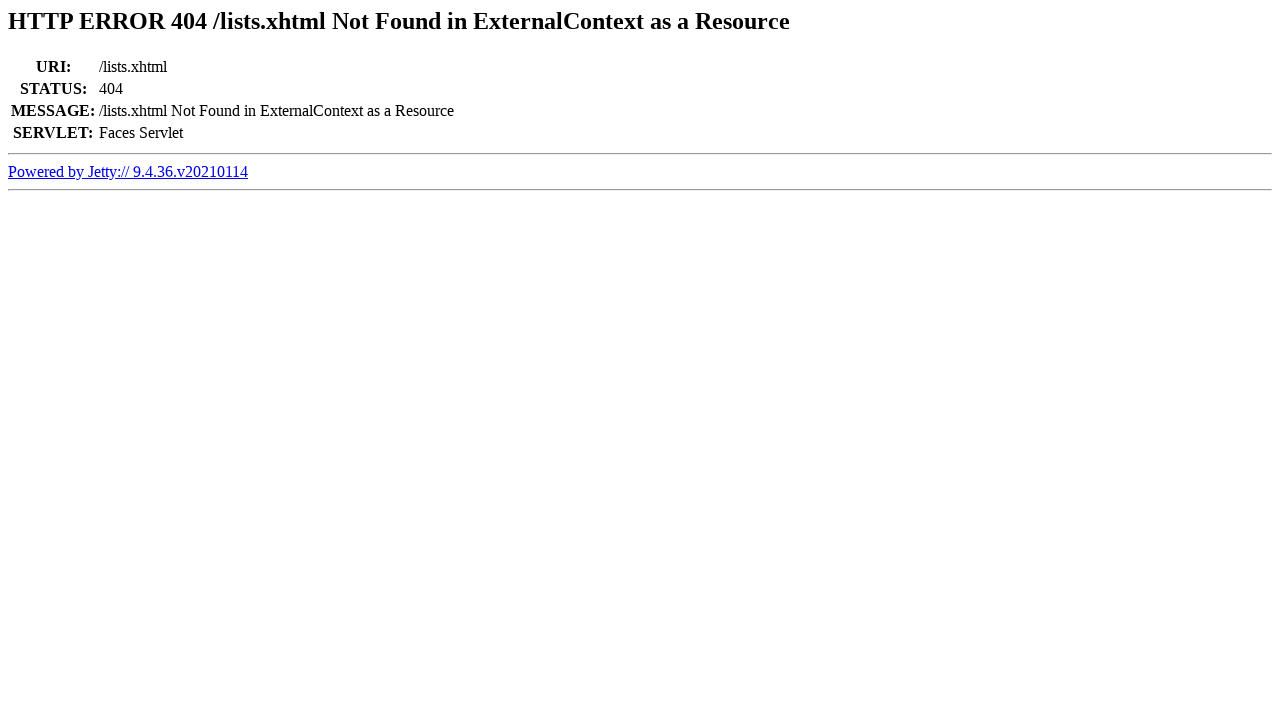

Navigated back after checking broken link
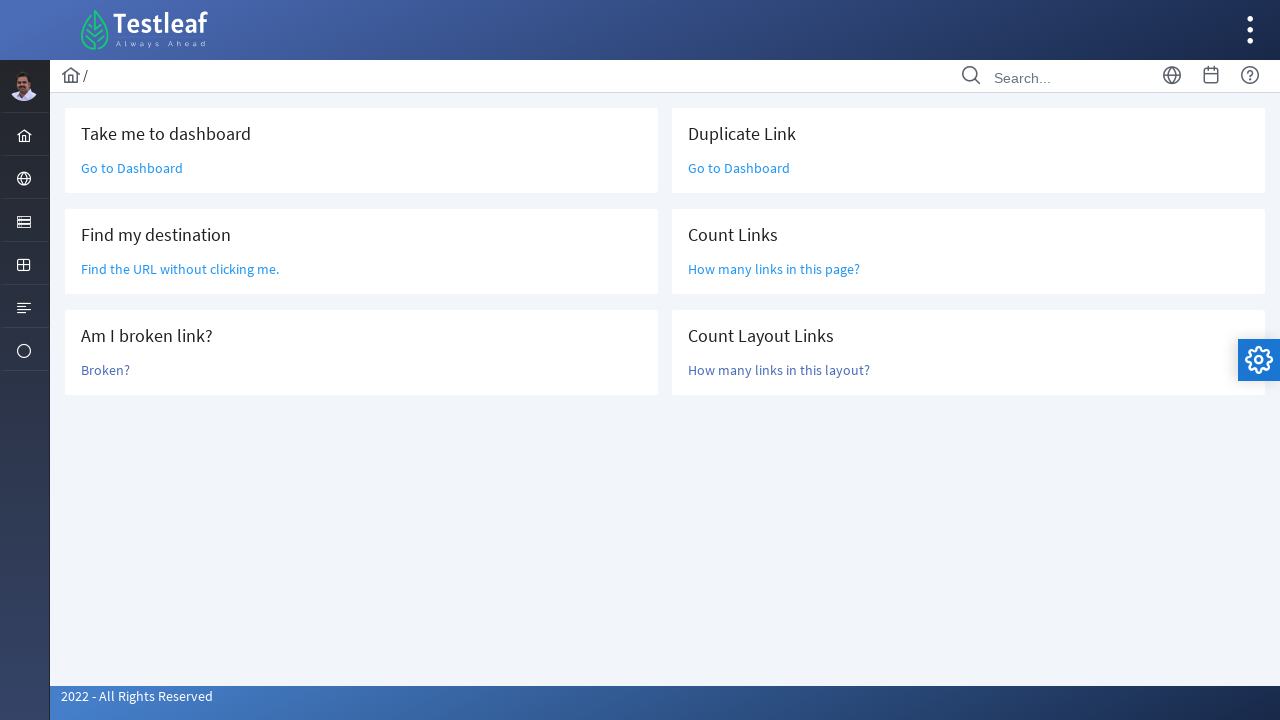

Clicked 'Go to Dashboard' link again at (132, 168) on text=Go to Dashboard
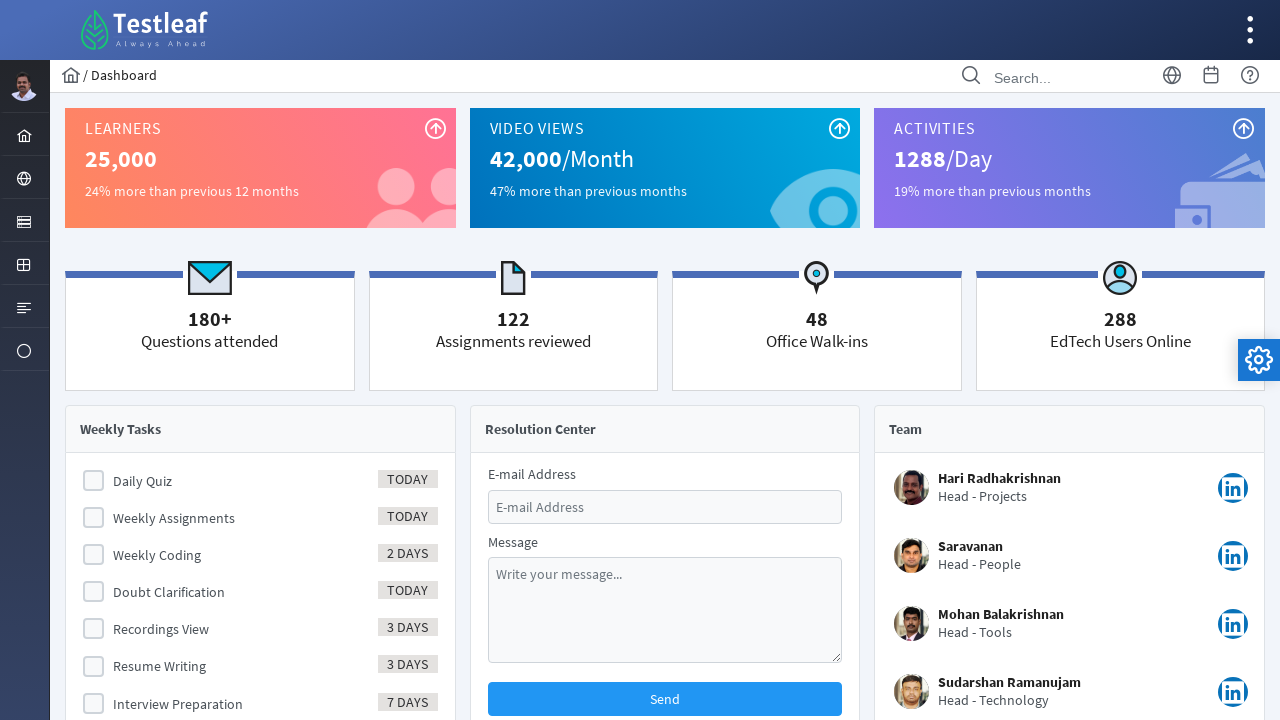

Navigated back to previous page again
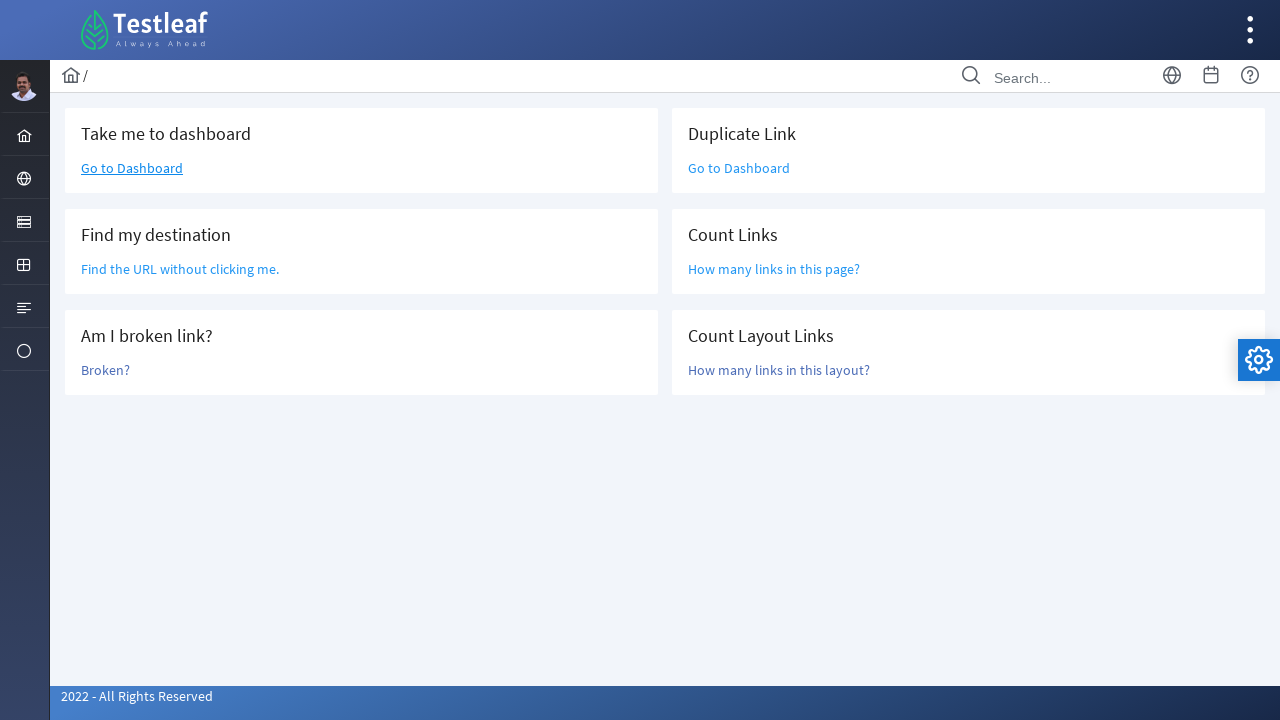

Counted total links on the page: 47
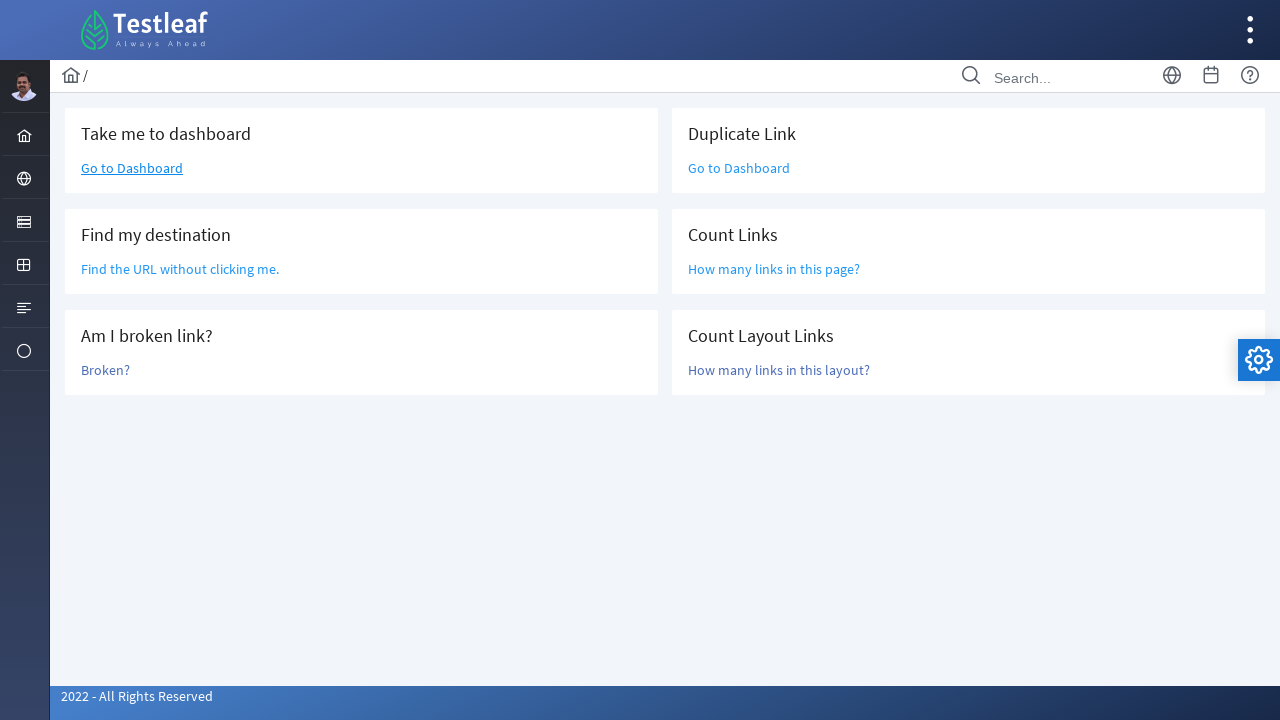

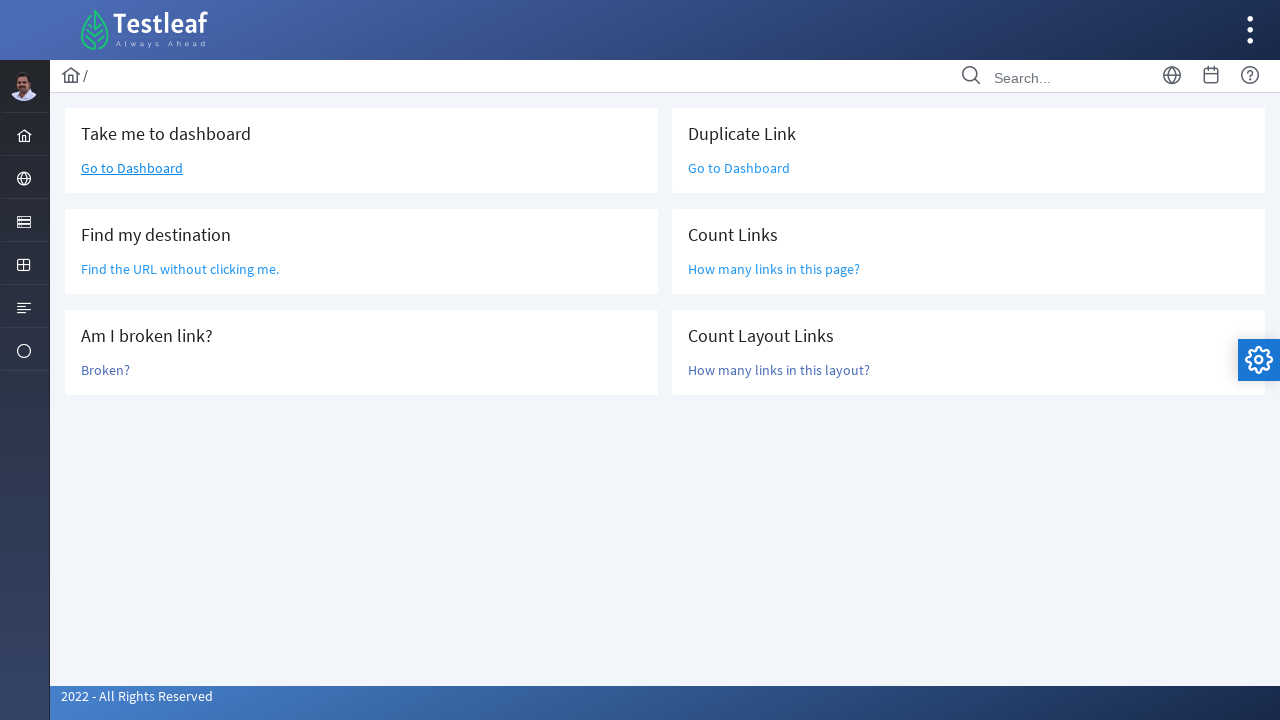